Navigates to a demo CMS website and takes a screenshot of the page

Starting URL: https://cms.demo.katalon.com/

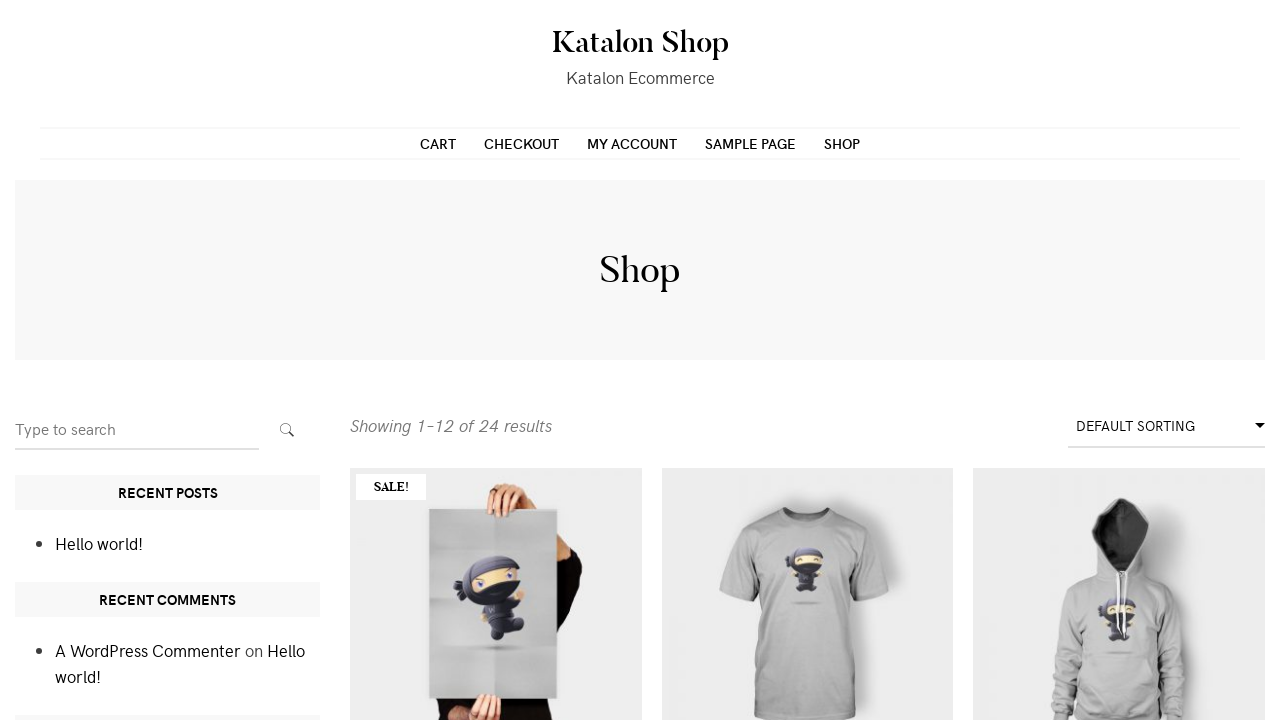

Navigated to demo CMS website at https://cms.demo.katalon.com/
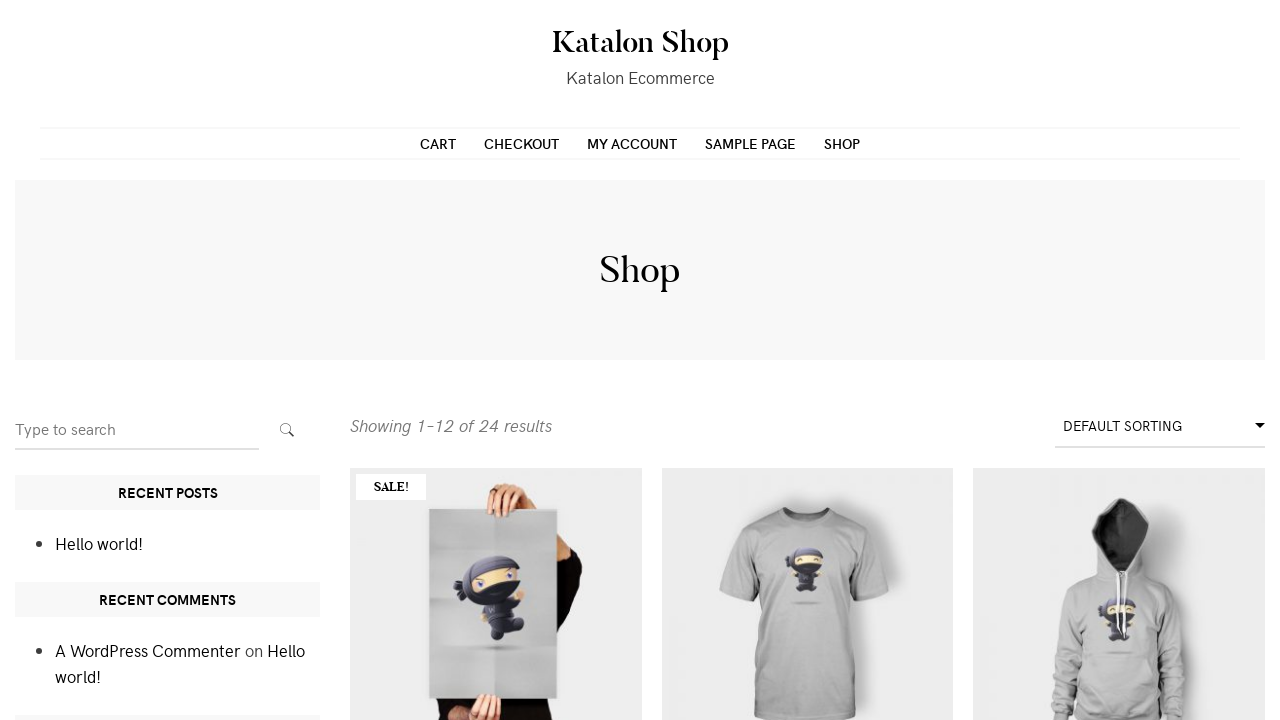

Waited for page to reach networkidle state
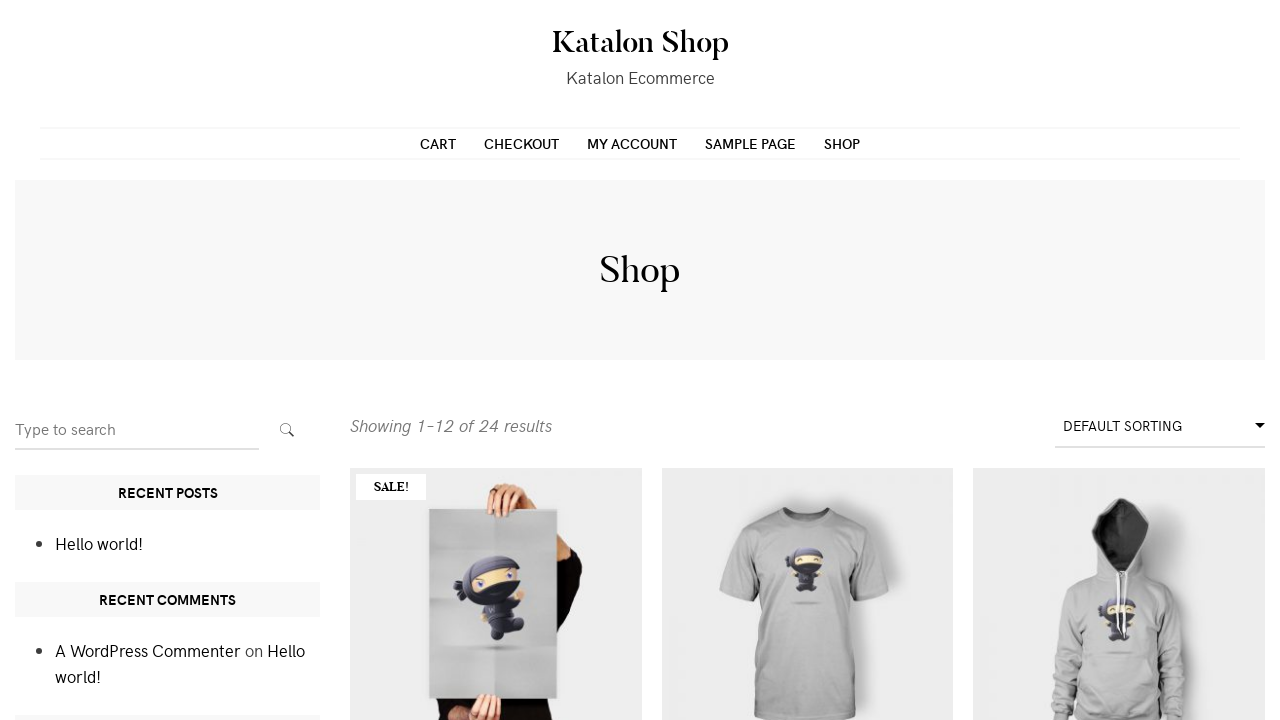

Waited an additional 5 seconds for page to fully load
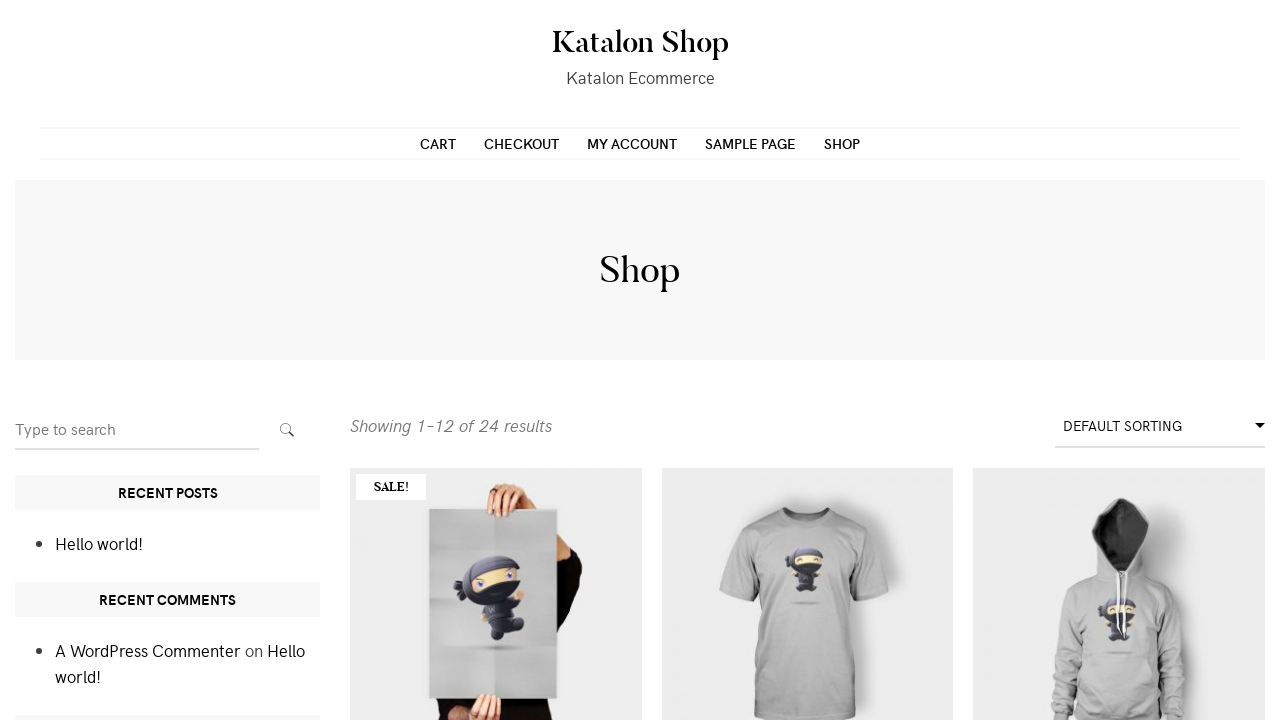

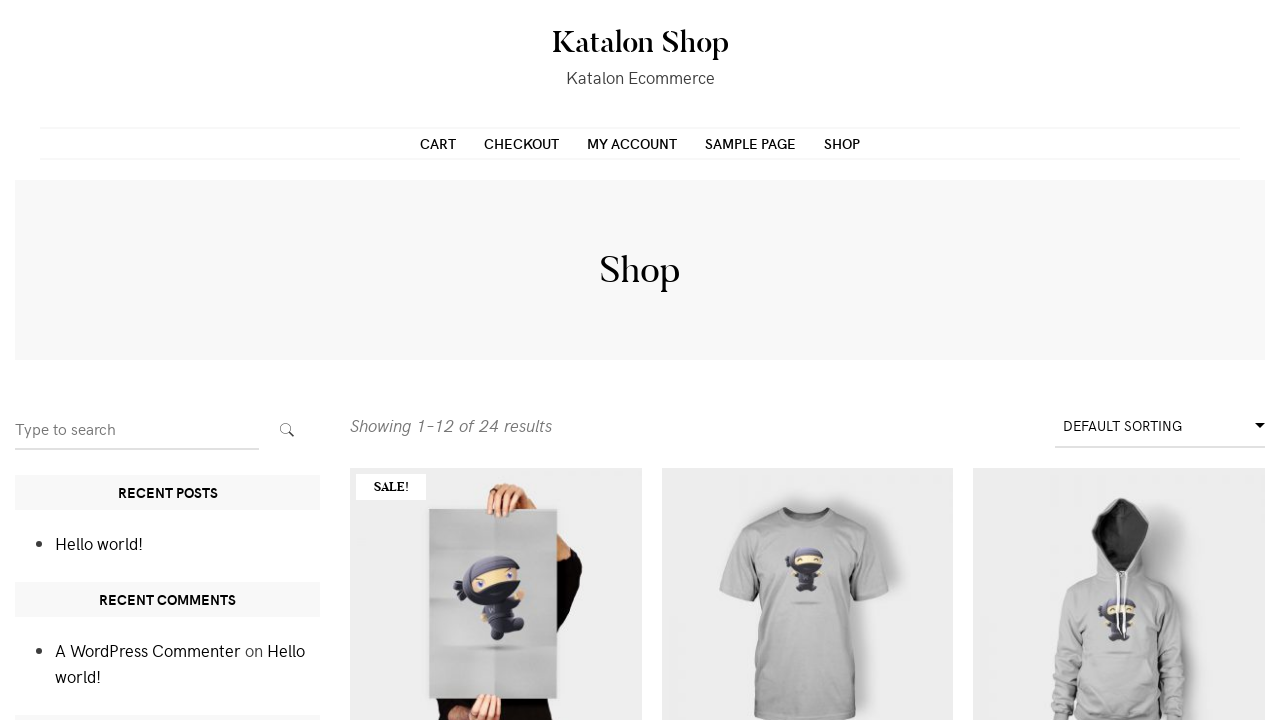